Tests changing the language setting on the login page by selecting a specific language from the dropdown menu

Starting URL: https://emodul.pl/login

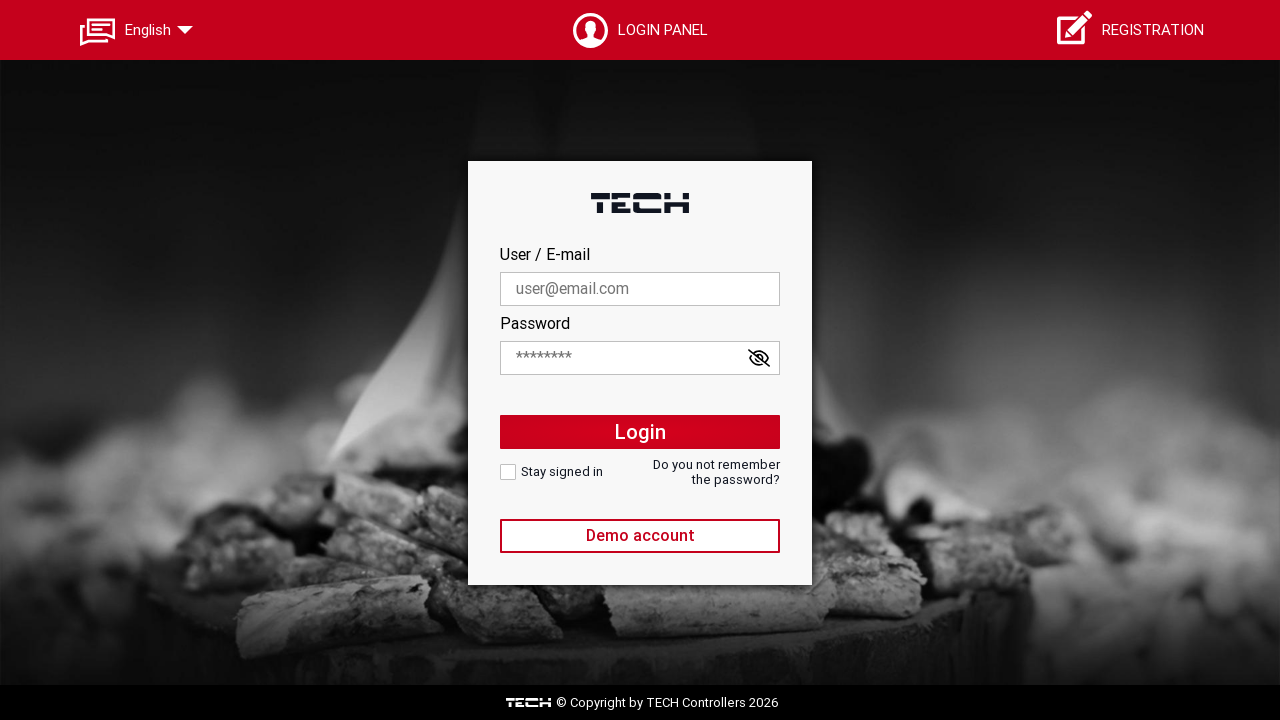

Clicked language dropdown button on login page header at (150, 30) on .login-header__language-box
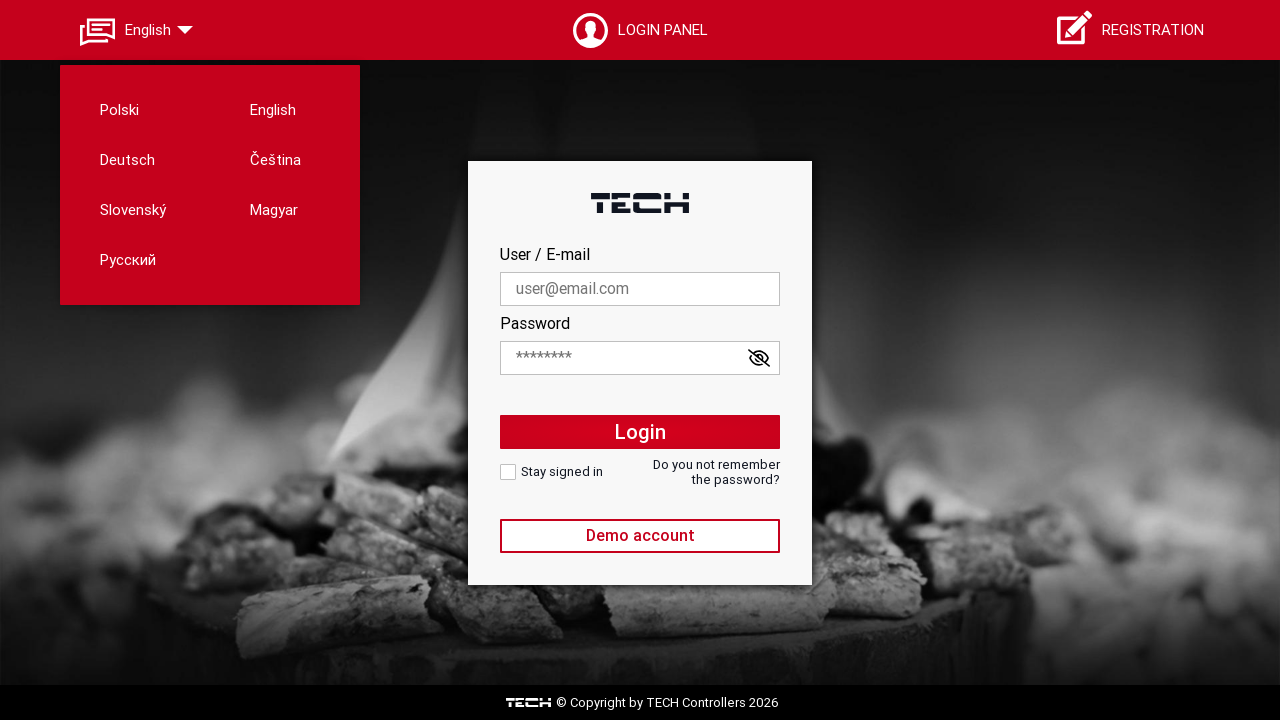

Language options dropdown appeared
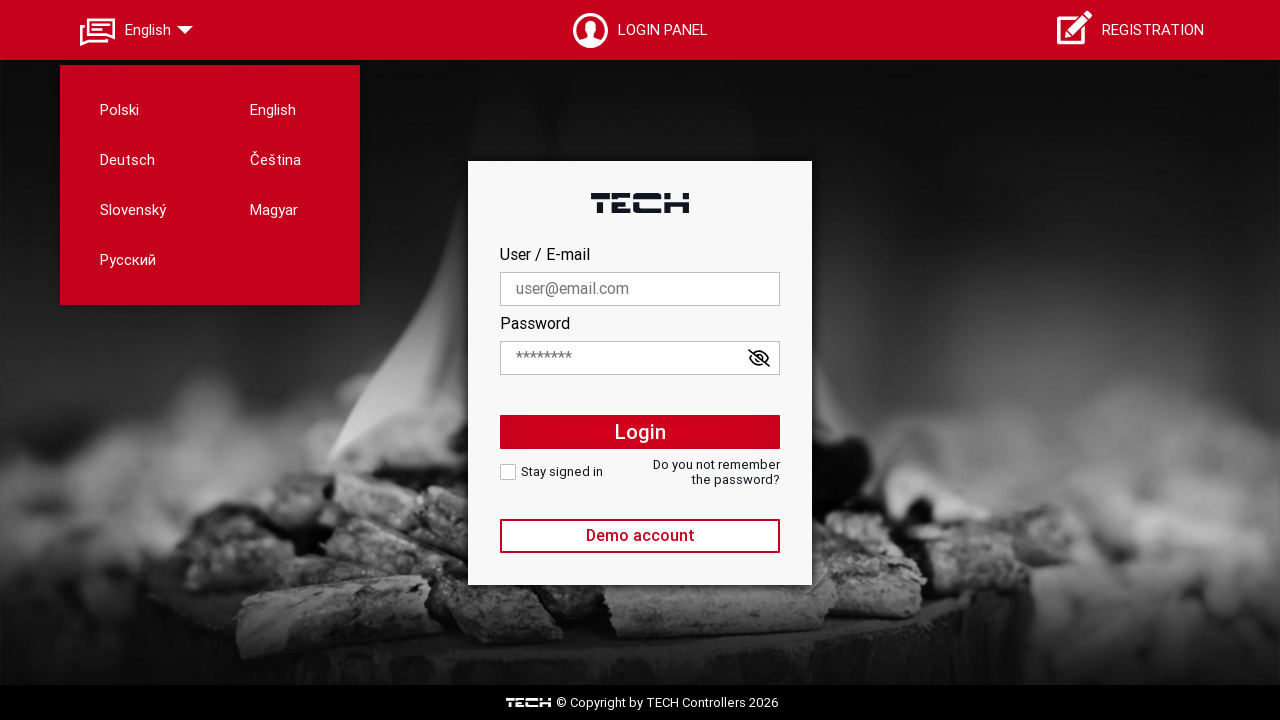

Selected English language from dropdown menu at (285, 110) on .languages-list__element:has-text('English')
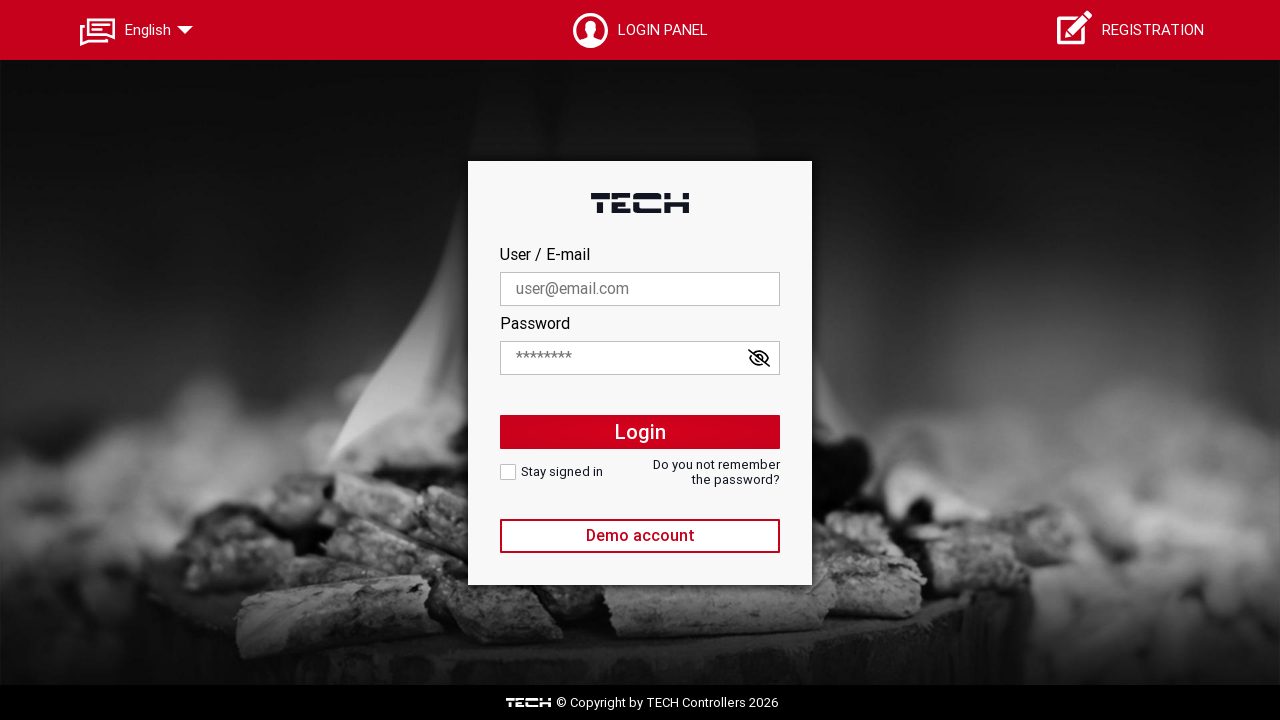

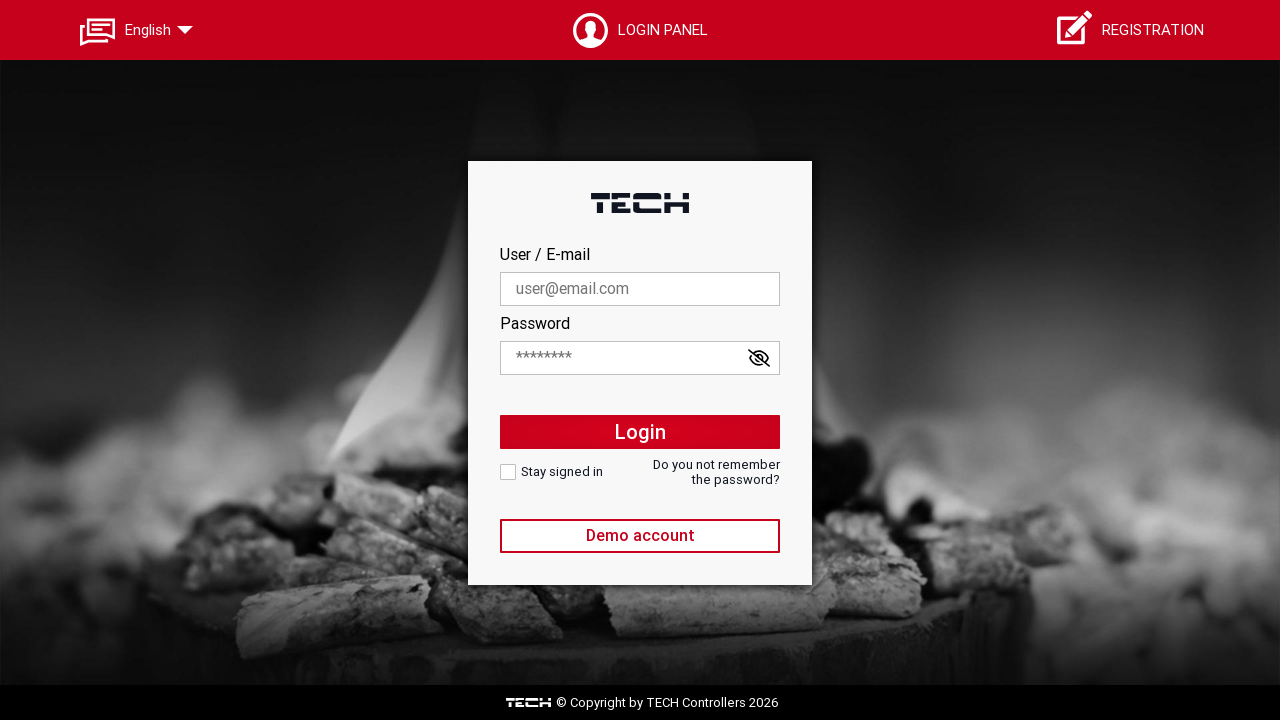